Tests checkbox functionality by toggling a checkbox on and off and verifying its state

Starting URL: https://rahulshettyacademy.com/AutomationPractice/

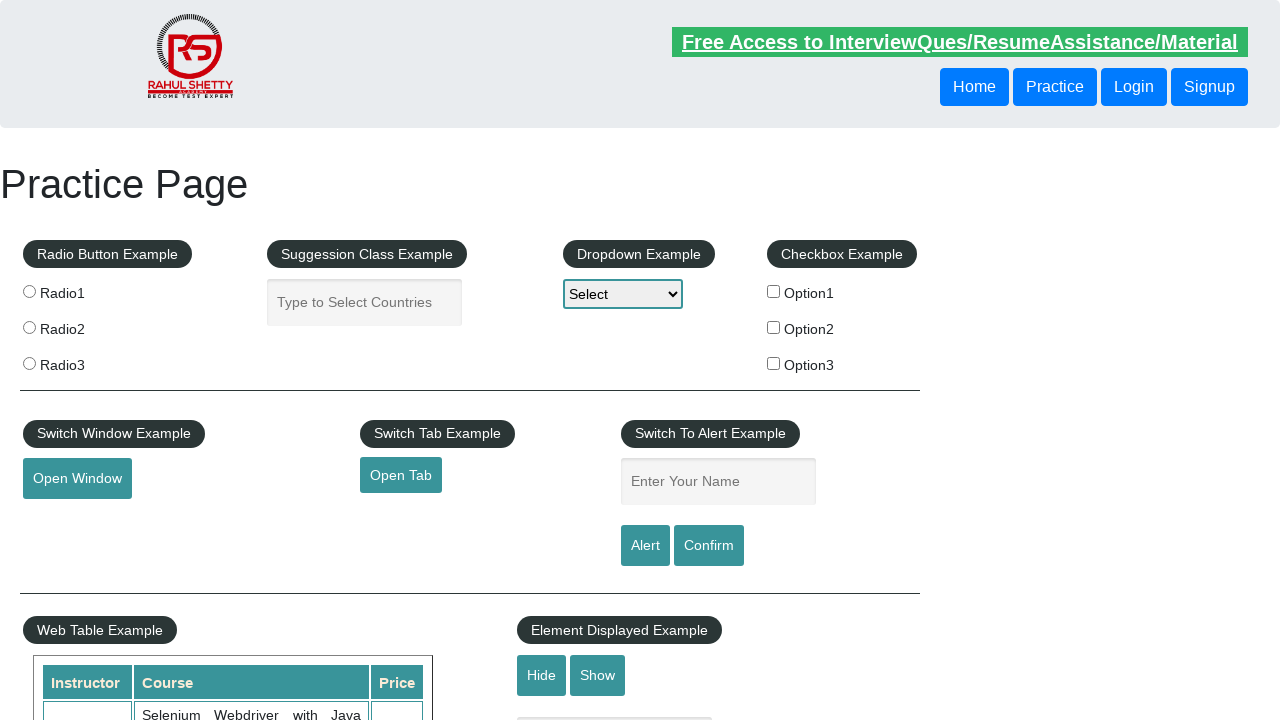

Clicked checkbox to select it at (774, 291) on #checkBoxOption1
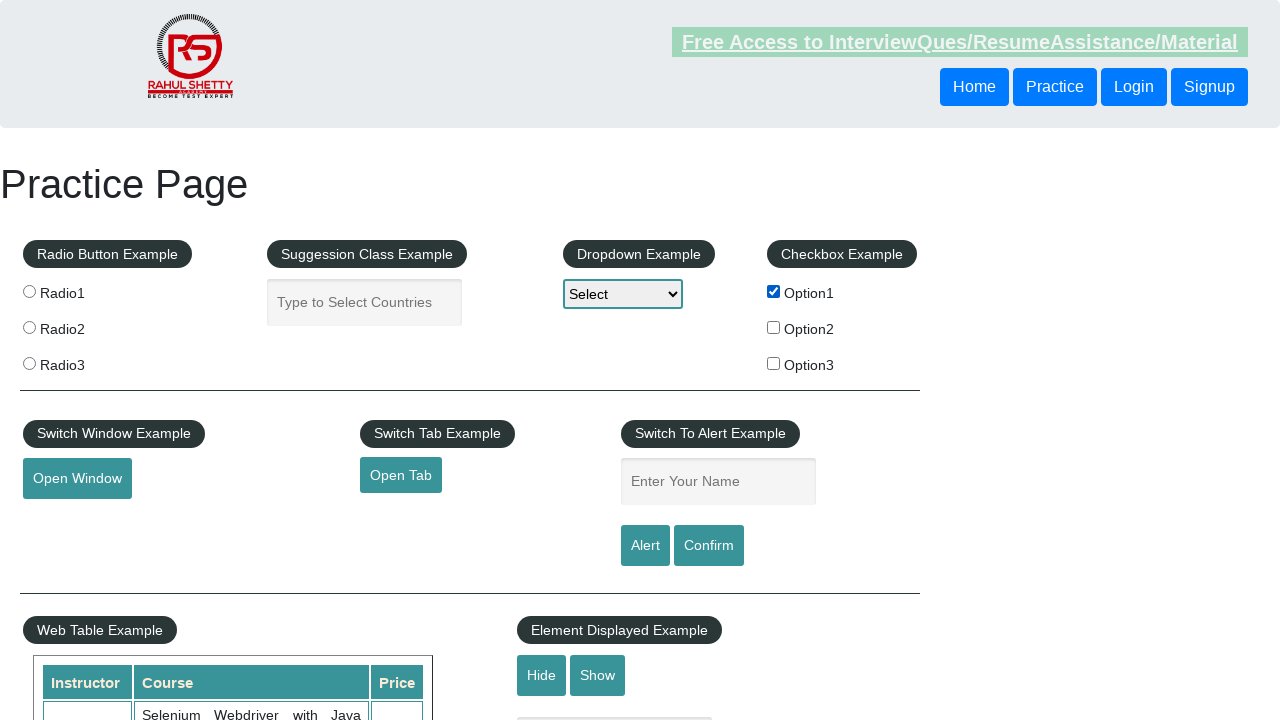

Verified checkbox is selected
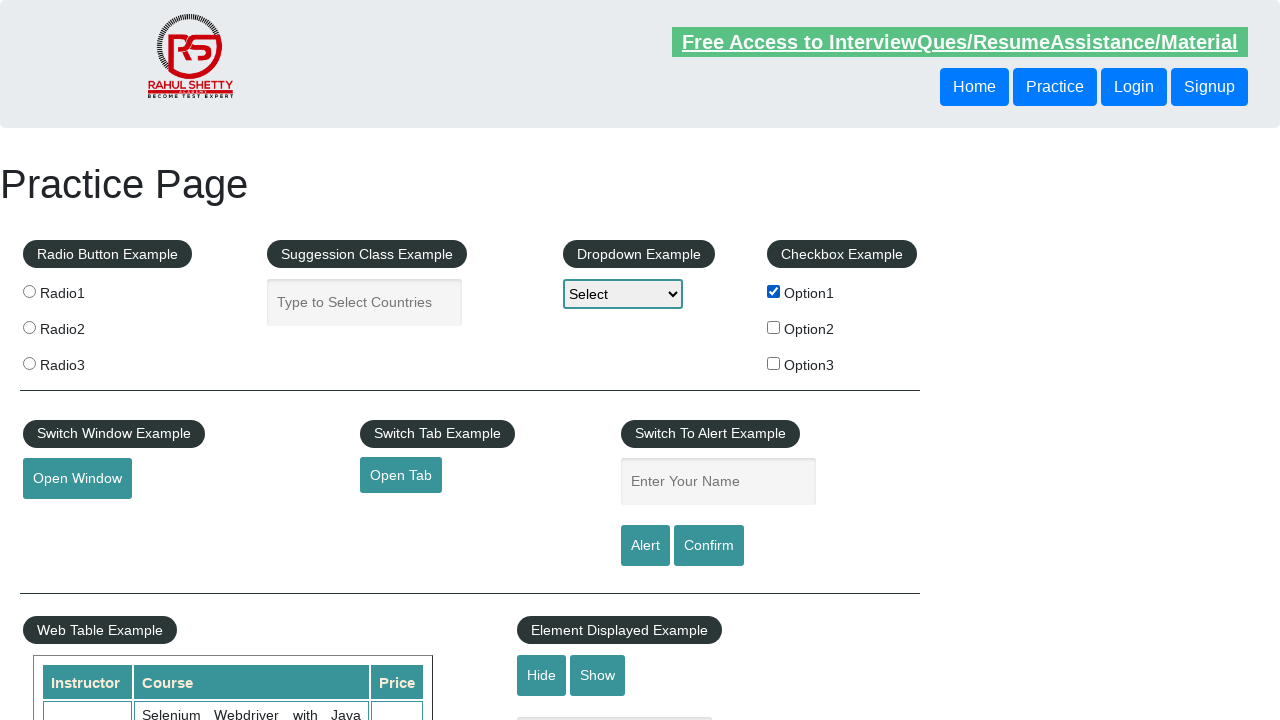

Clicked checkbox again to unselect it at (774, 291) on #checkBoxOption1
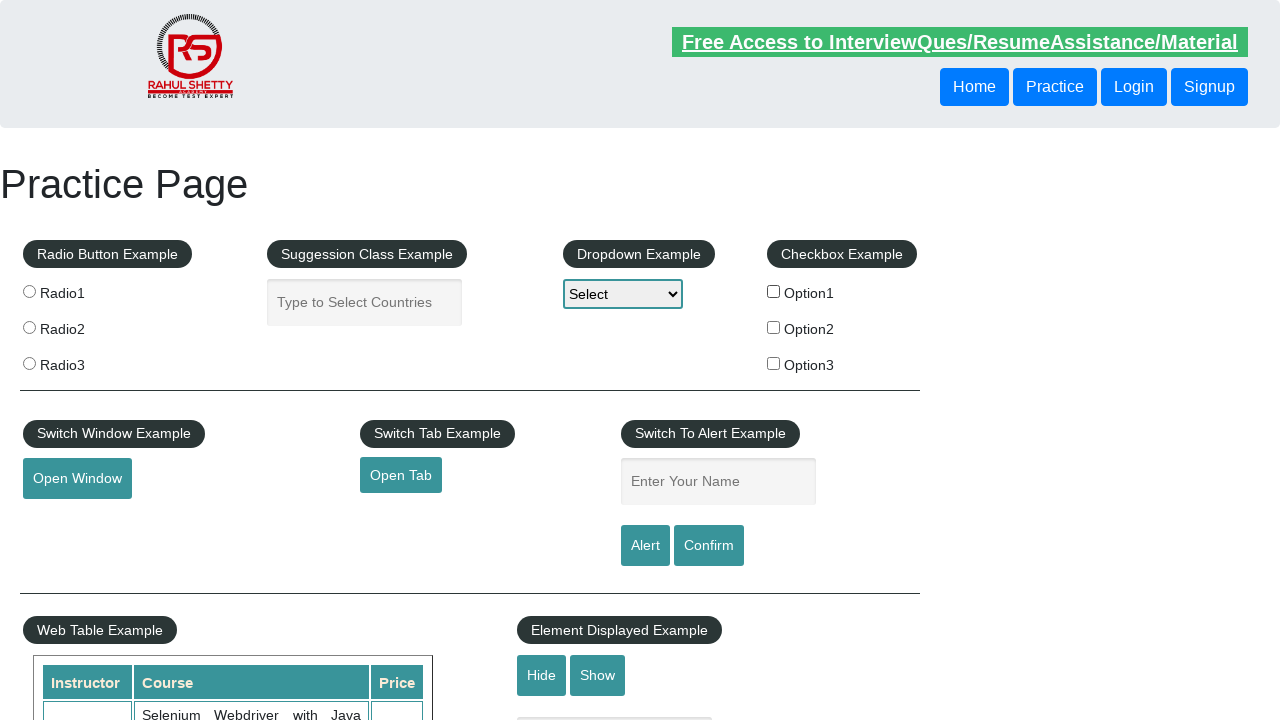

Verified checkbox is not selected
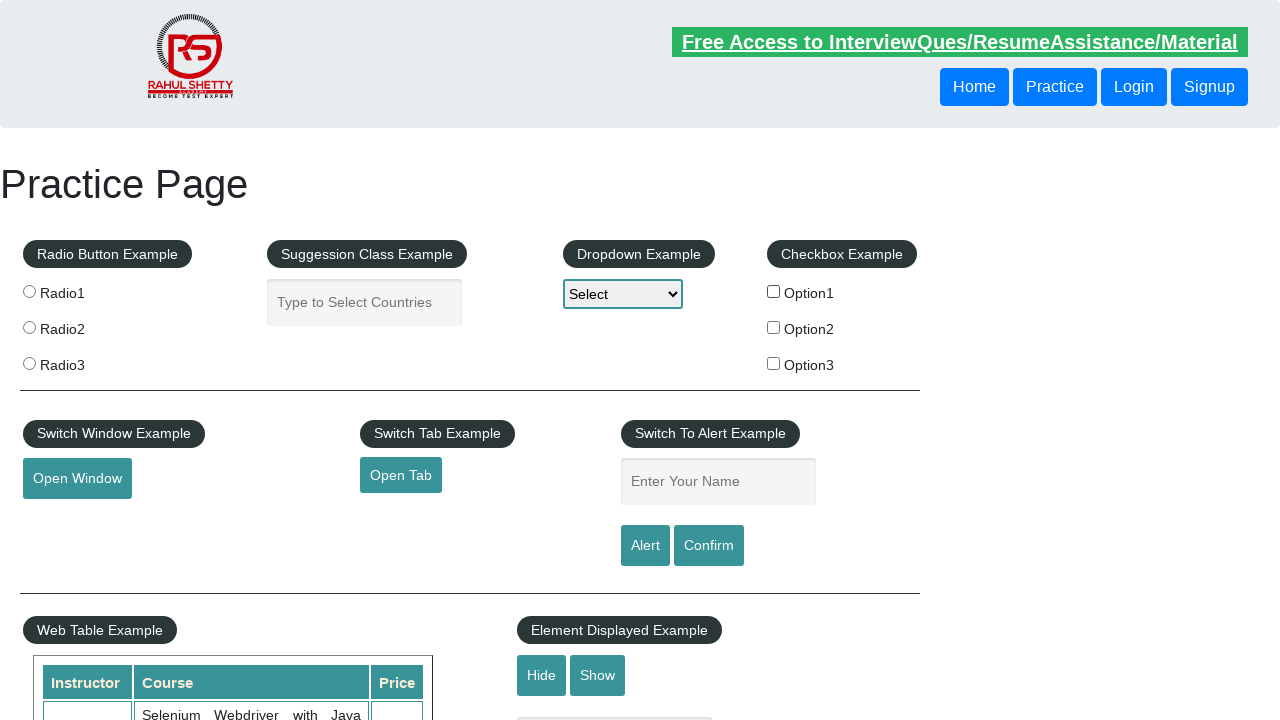

Counted total checkboxes on page: 3
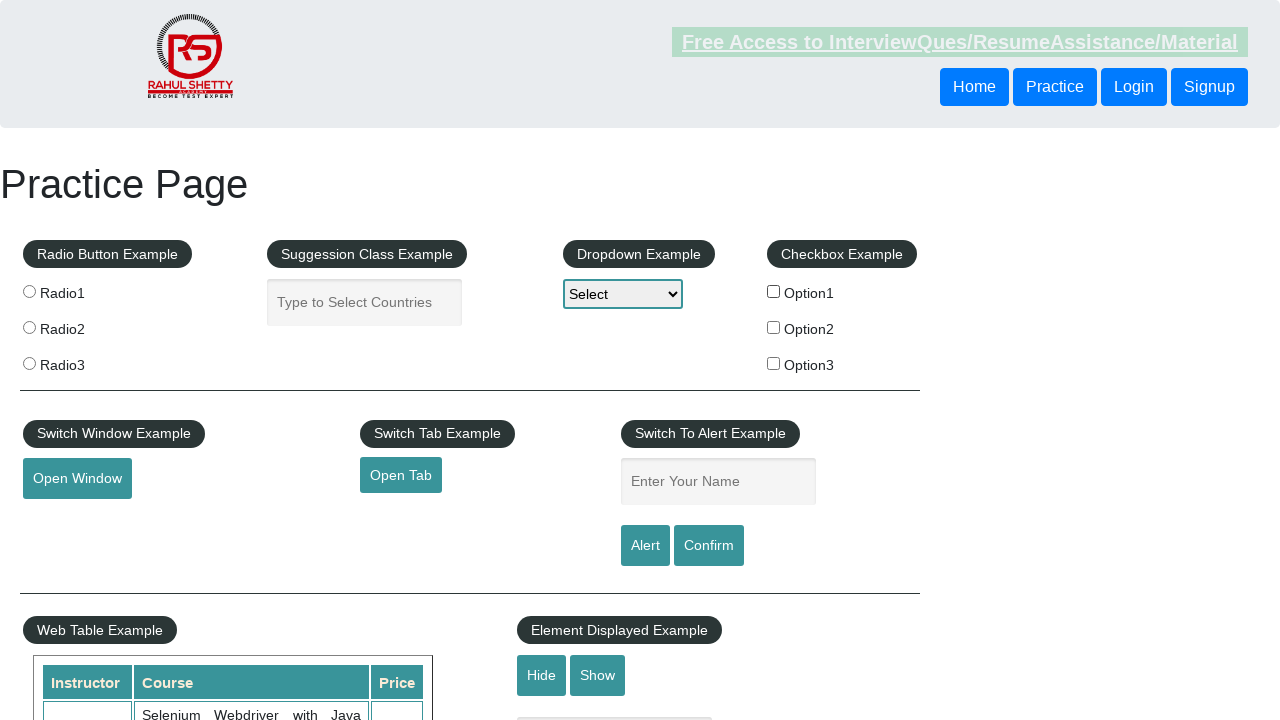

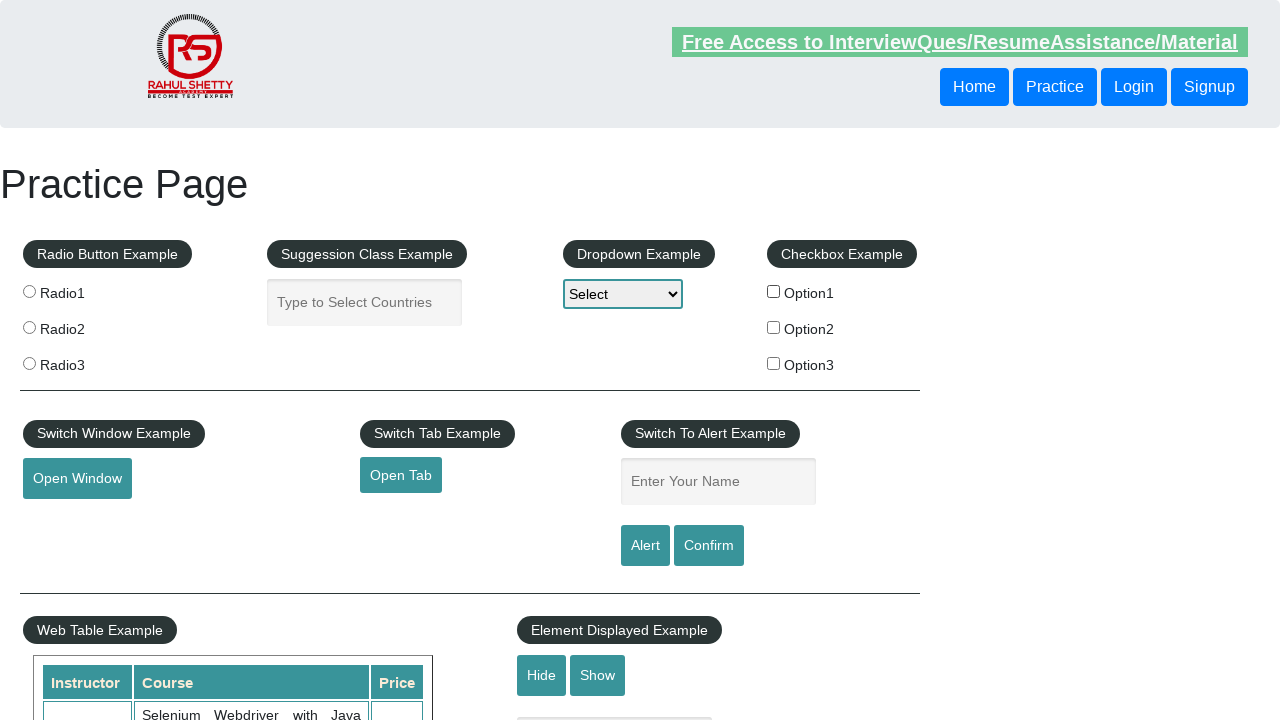